Tests that the About Us button in the navigation bar is visible, enabled, and clickable

Starting URL: https://www.demoblaze.com/

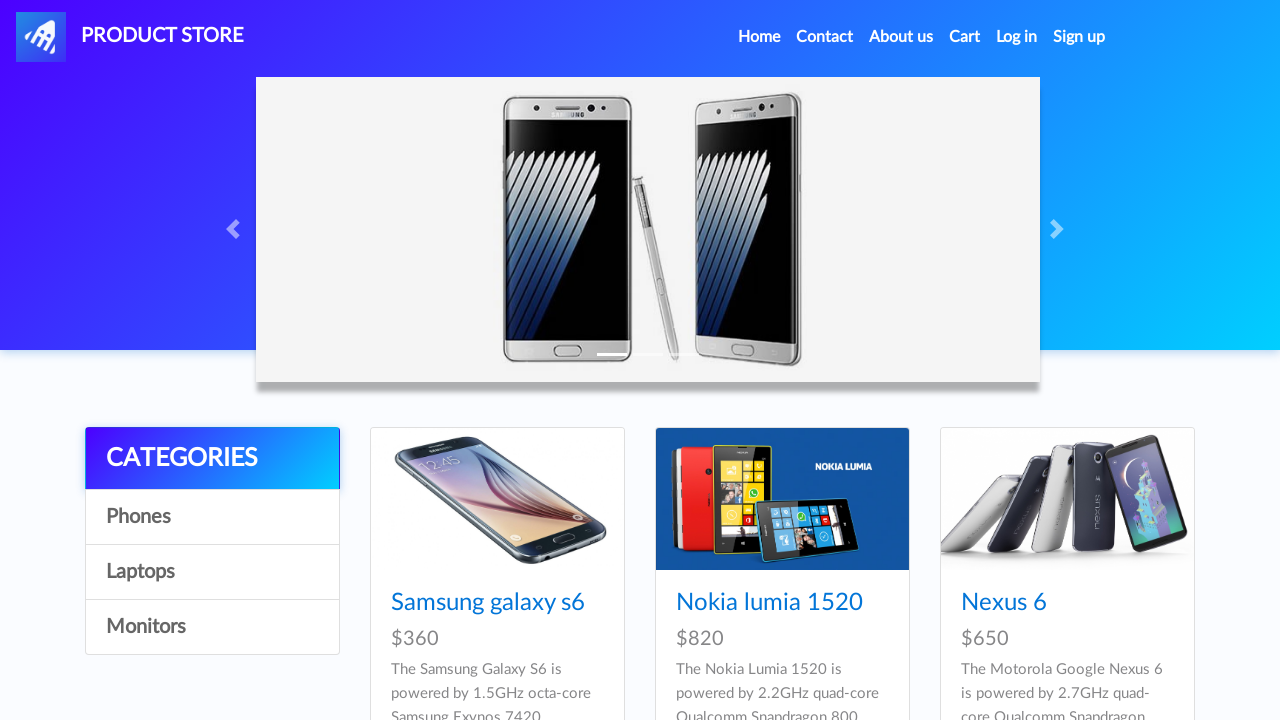

Page loaded with networkidle state
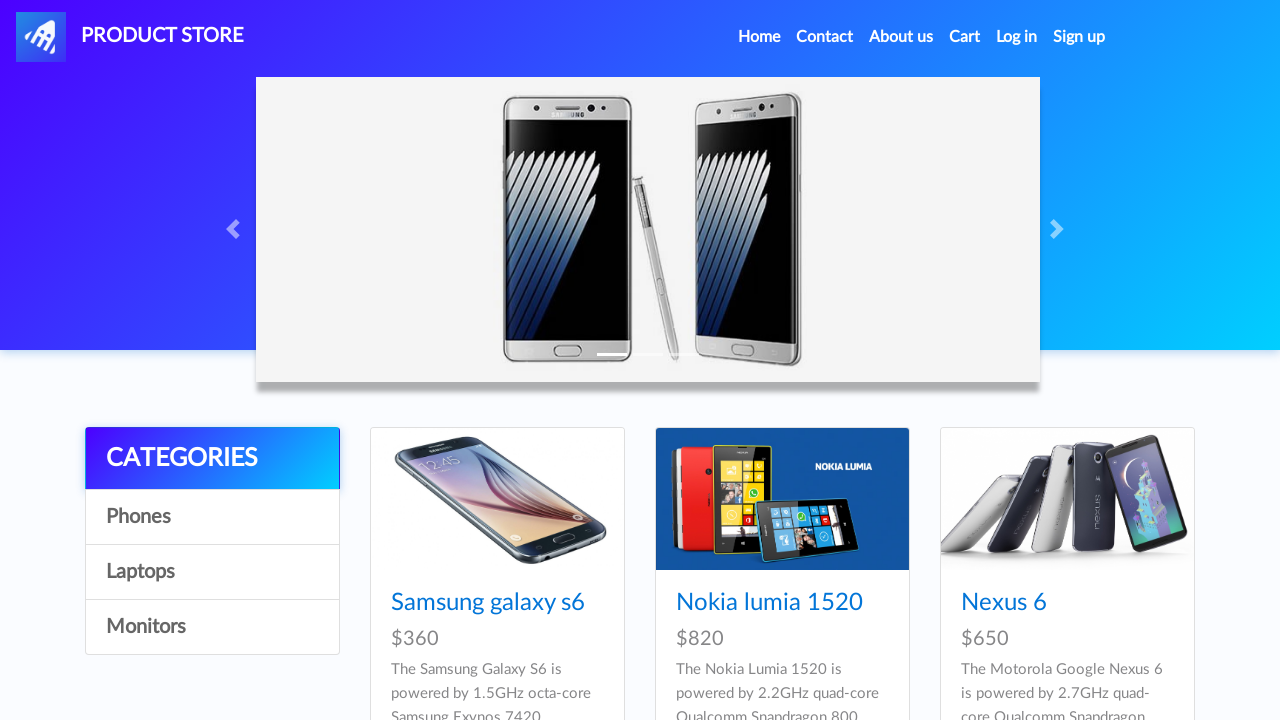

Located About Us button in navigation bar
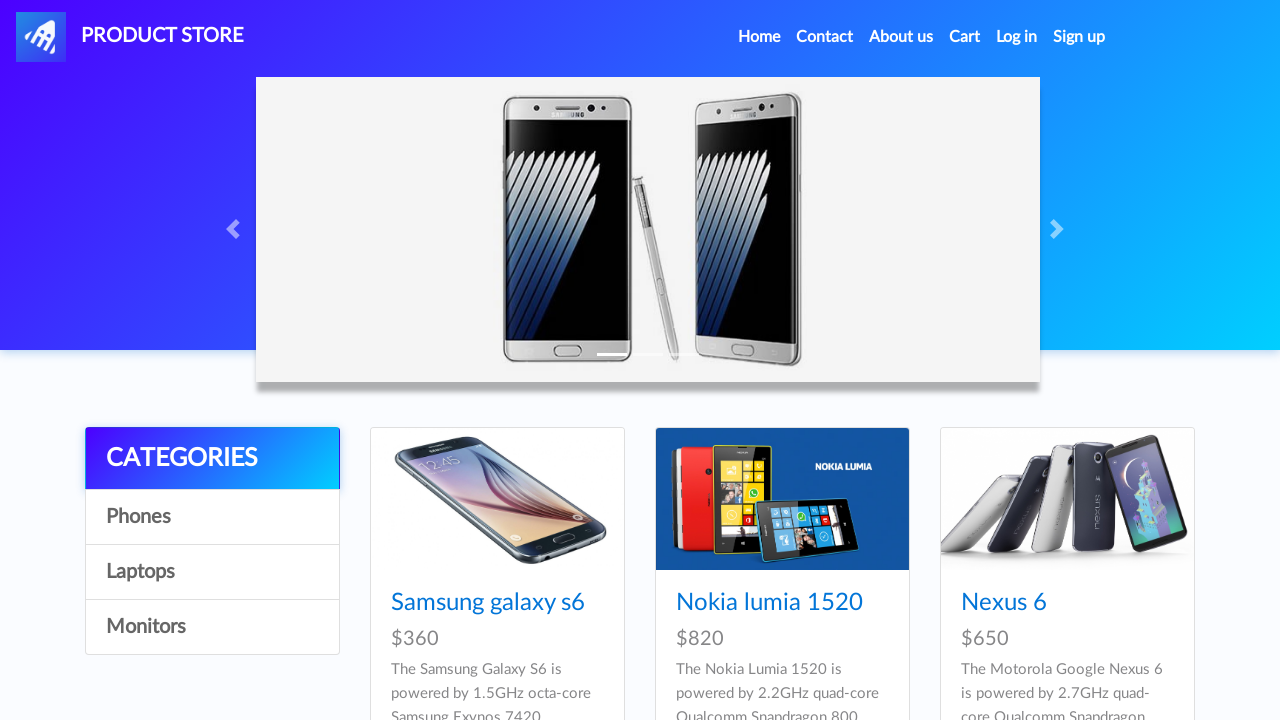

About Us button is visible
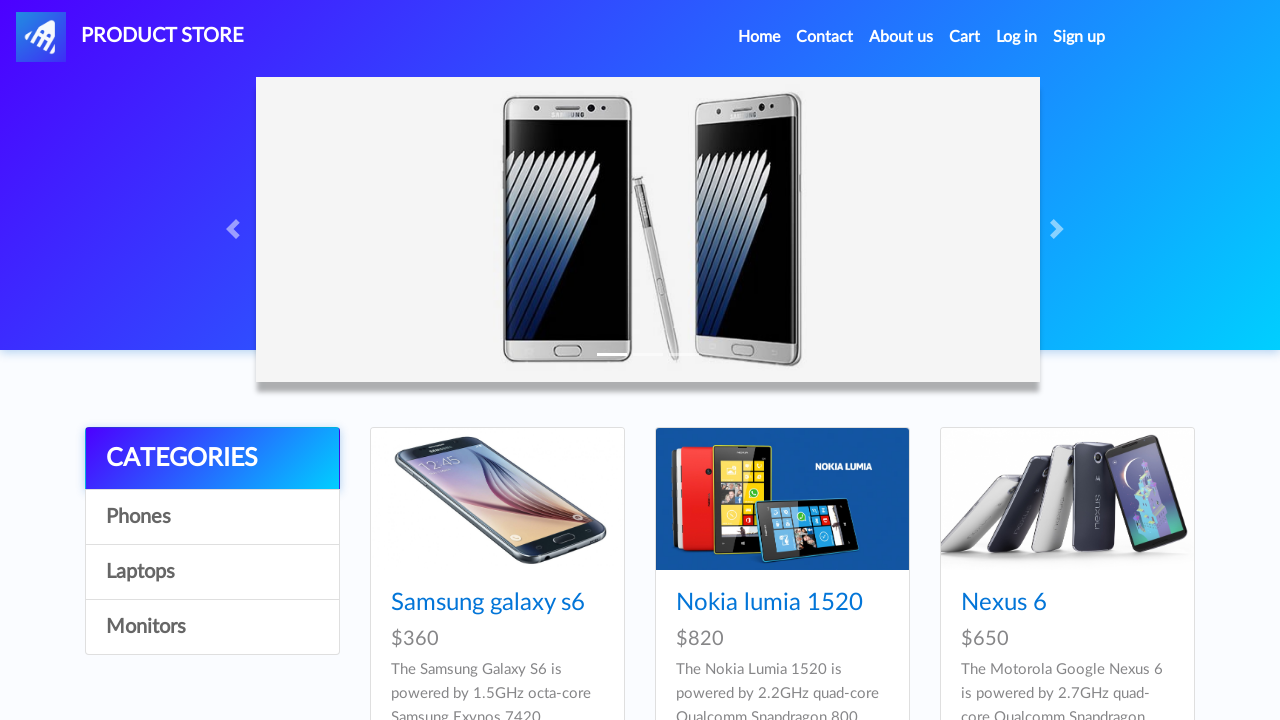

Clicked About Us button at (901, 37) on #navbarExample > ul > li:nth-child(3) > a
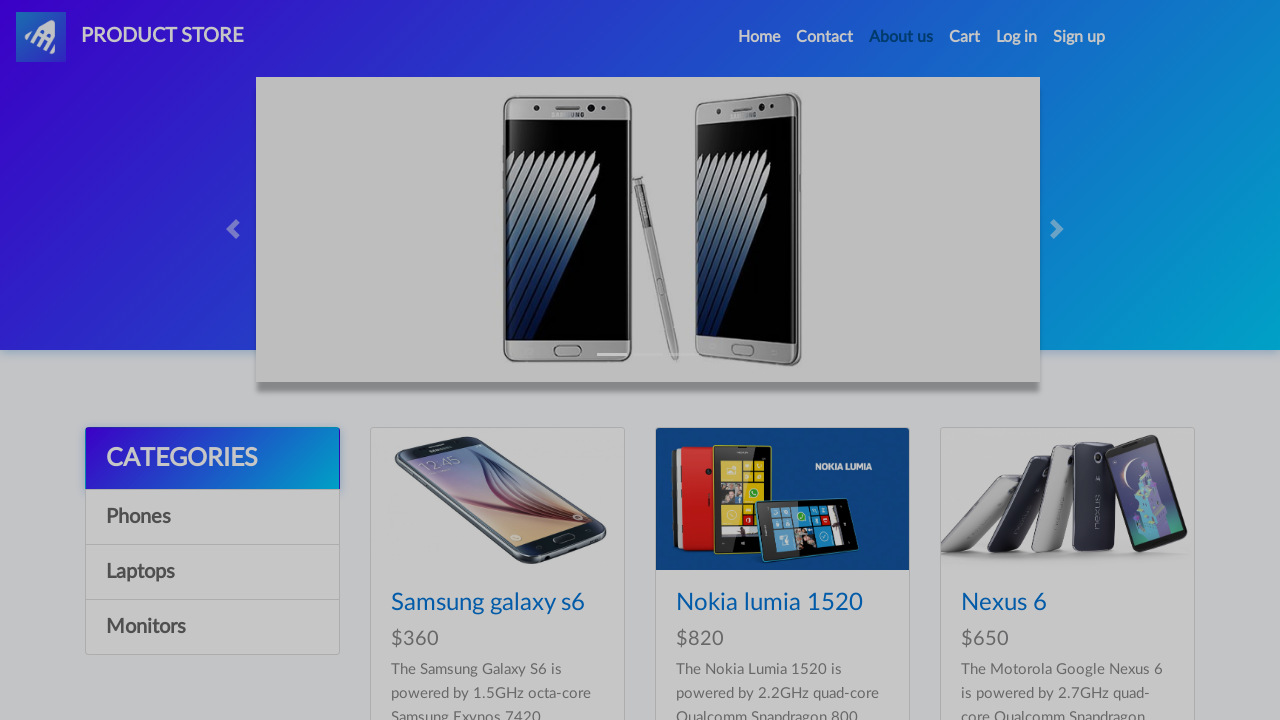

Waited 1000ms for modal to appear
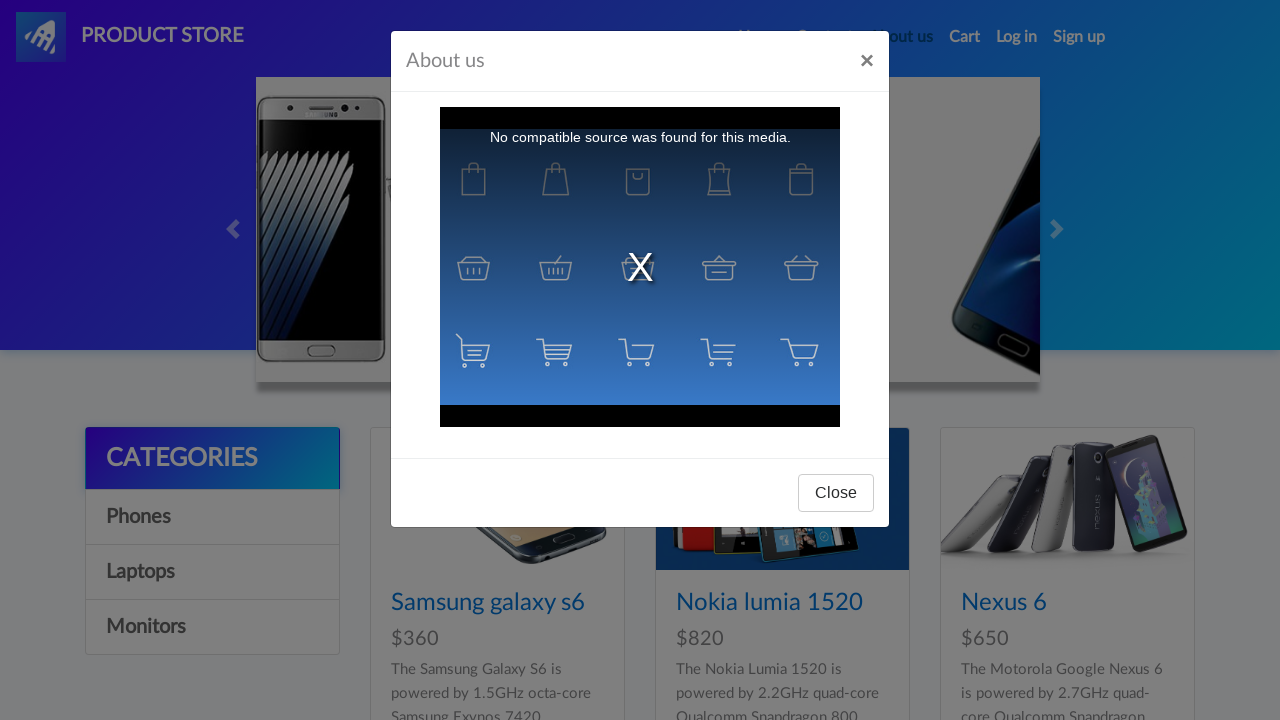

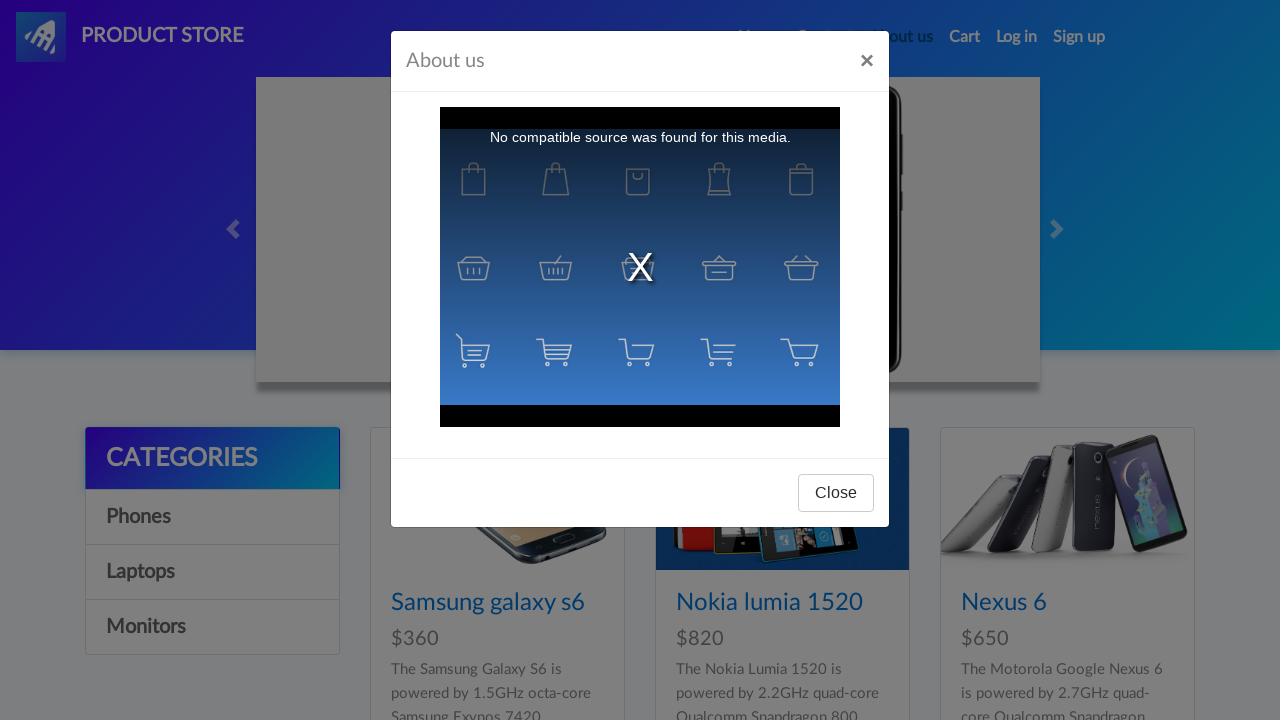